Tests the search functionality with a valid query "Git" and verifies matching results are displayed

Starting URL: https://demoqa.com/books

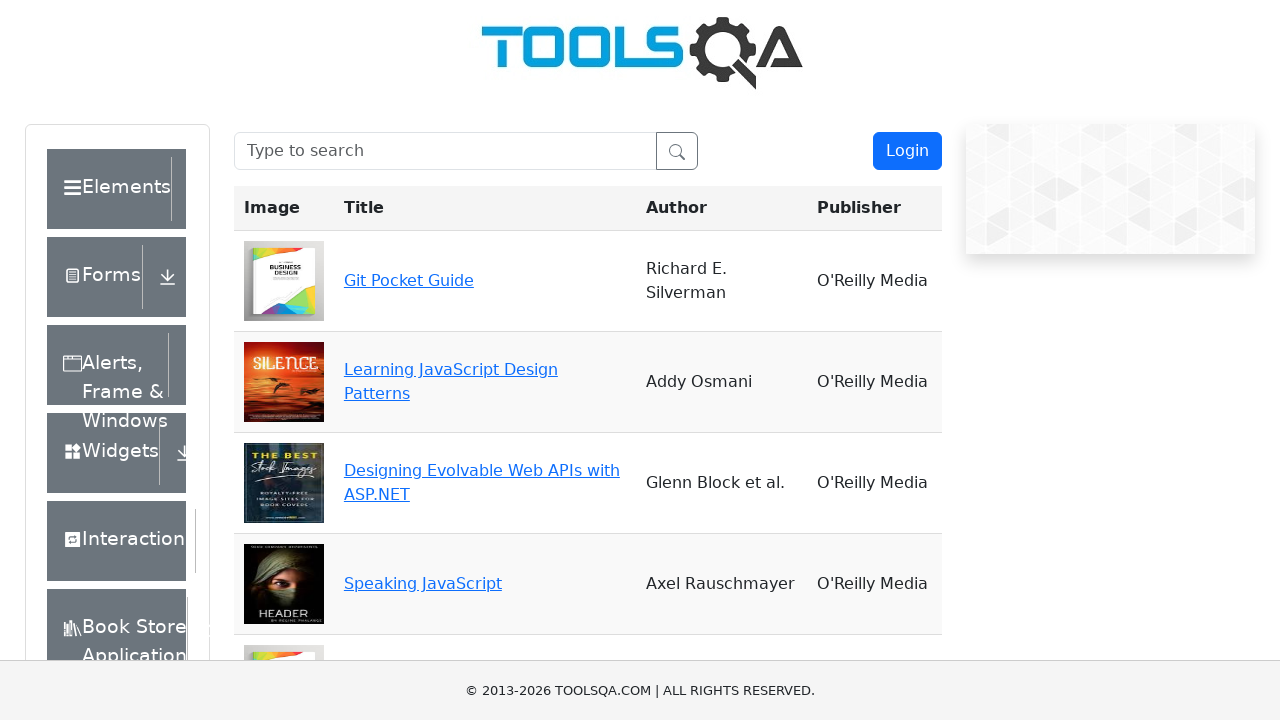

Filled search box with 'Git' on #searchBox
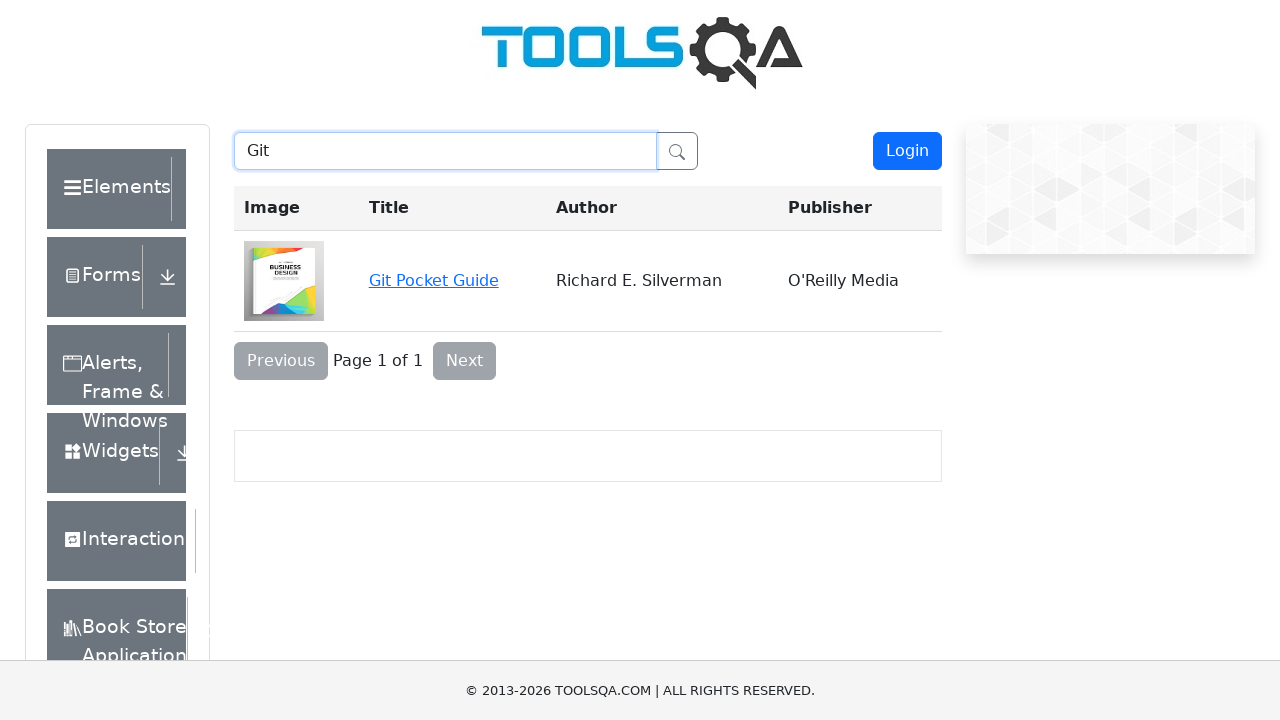

Waited for search results to filter
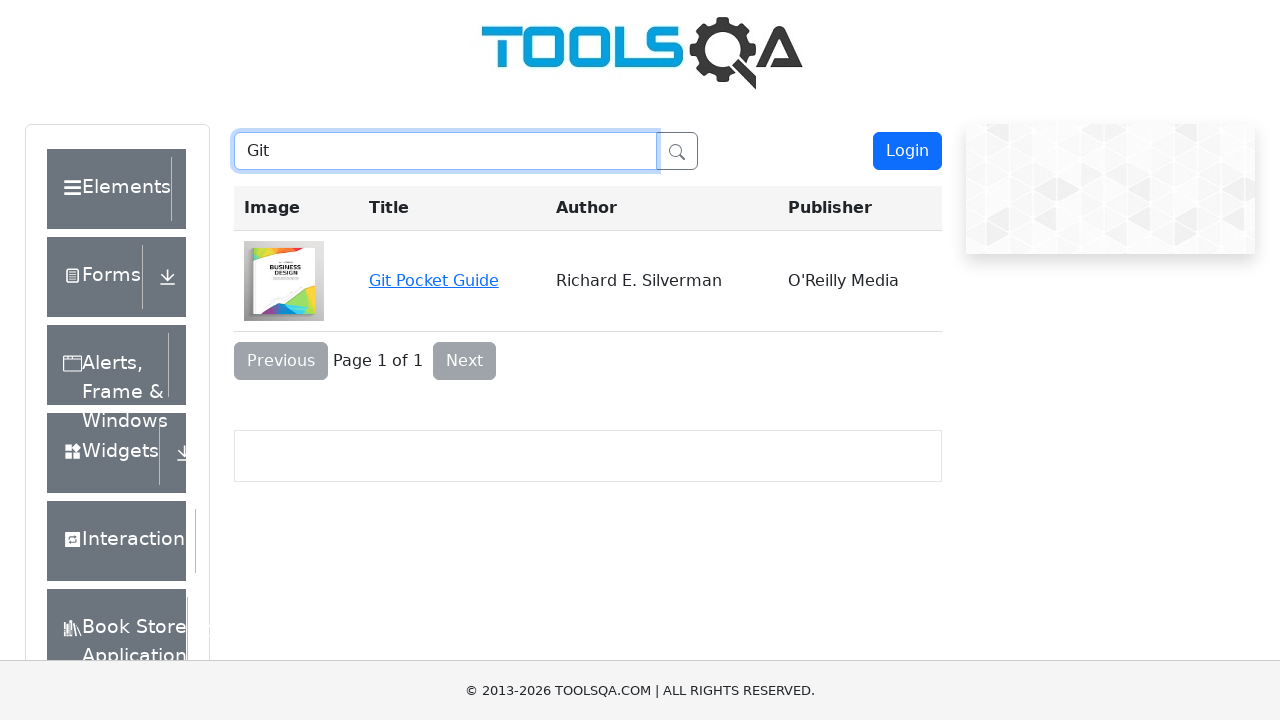

Retrieved all book result rows from search results
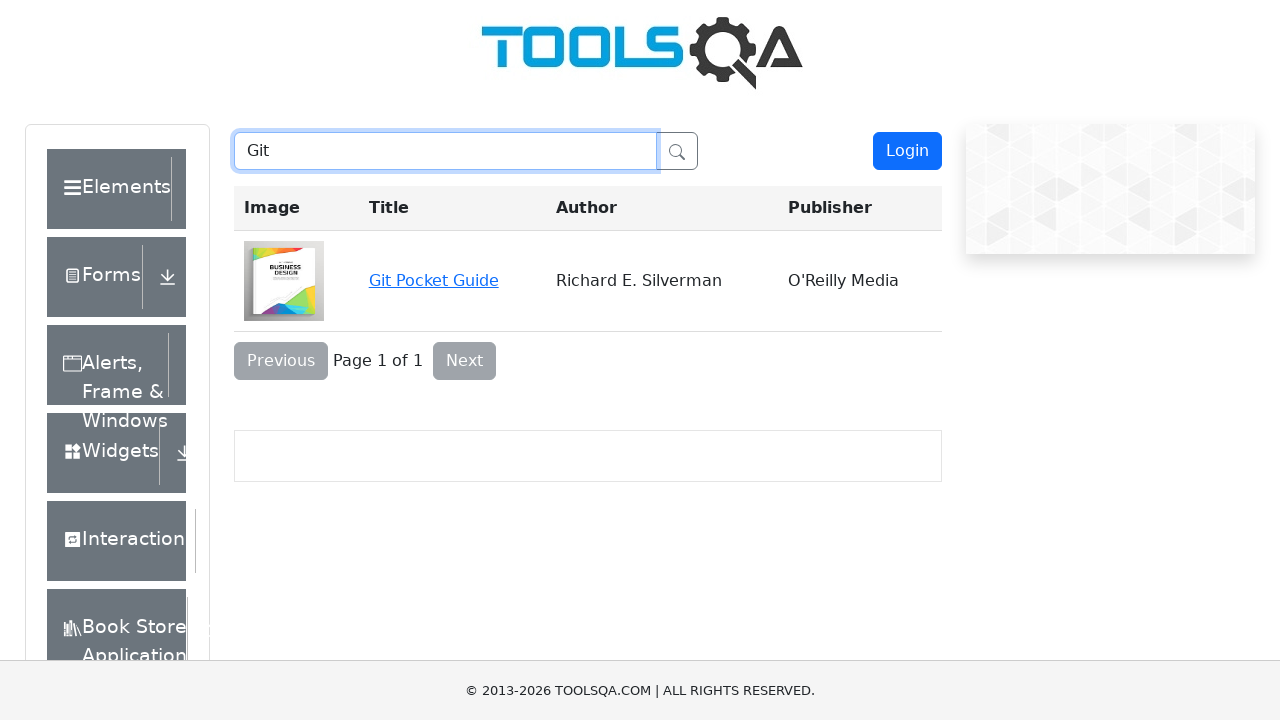

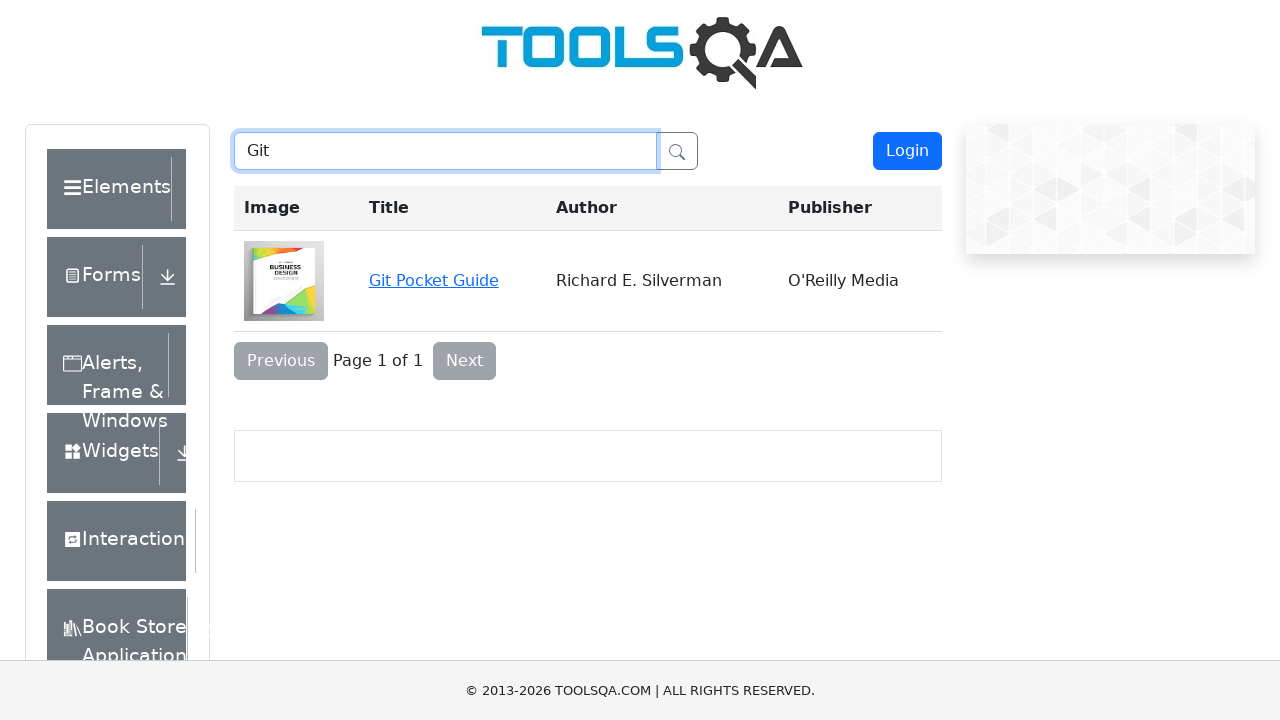